Tests registration form validation with password that is too short (less than 6 characters)

Starting URL: https://alada.vn/tai-khoan/dang-ky.html

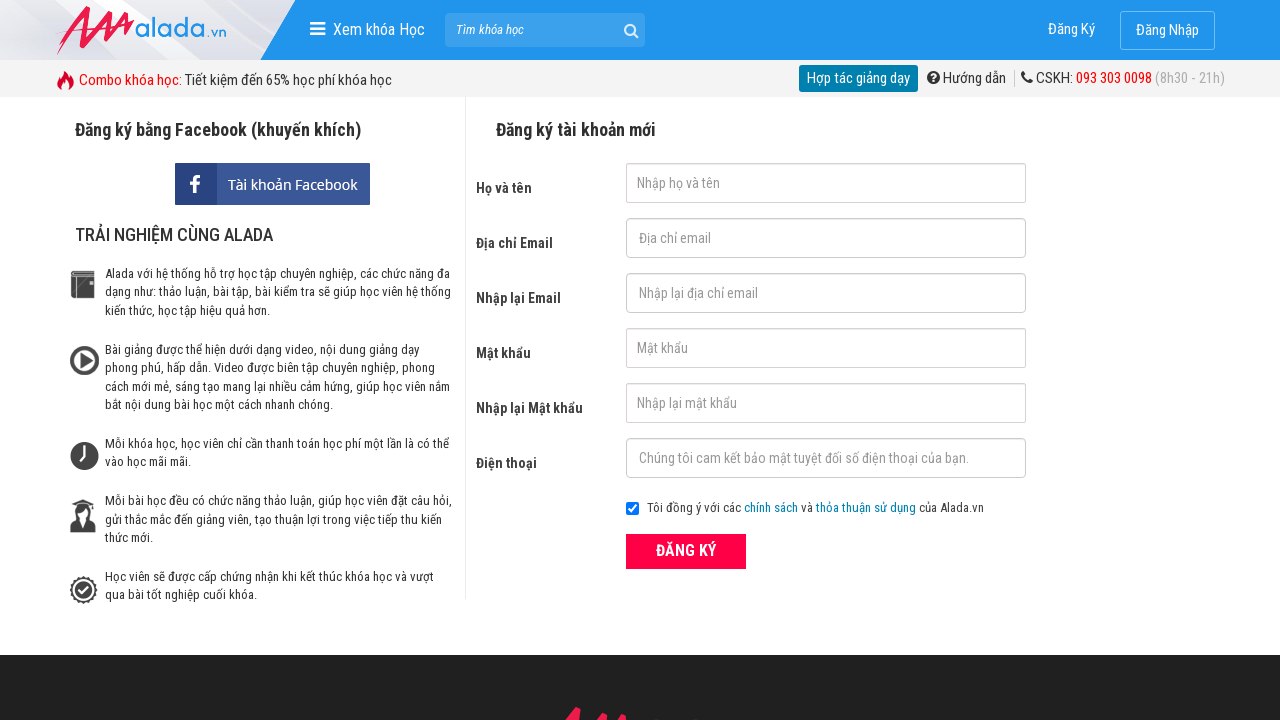

Filled first name field with 'huyentran' on input#txtFirstname
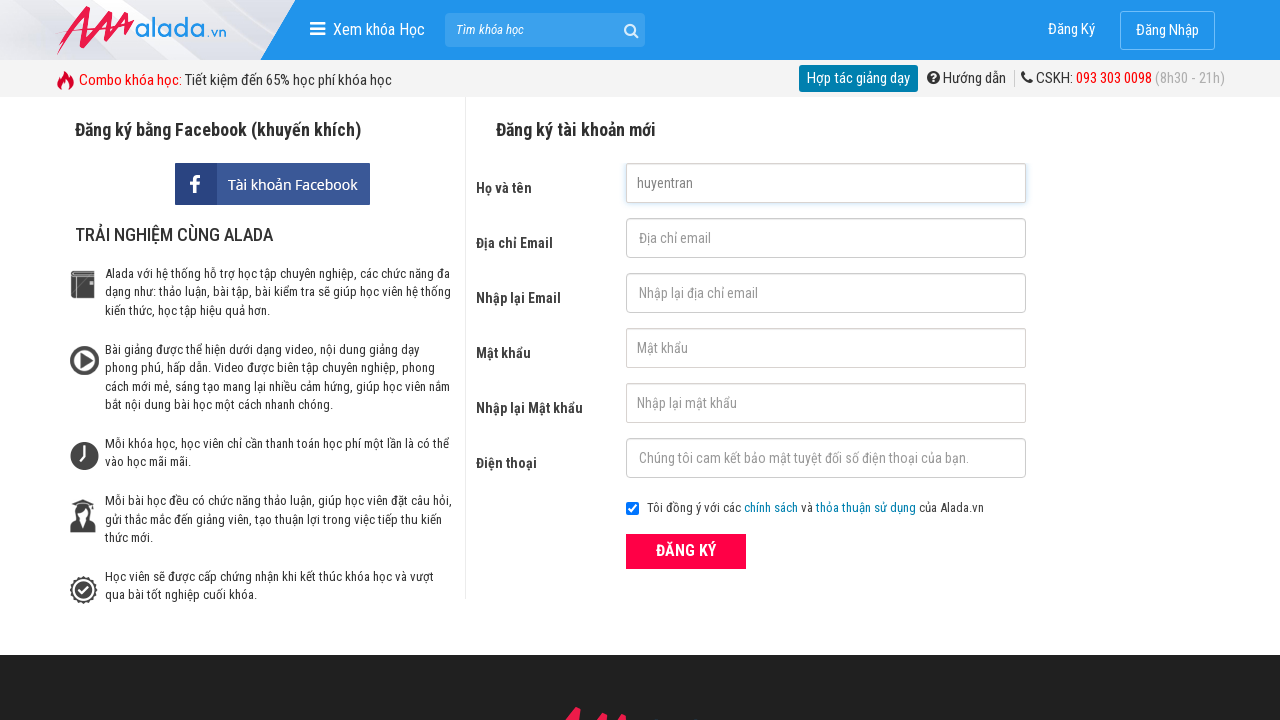

Filled email field with 'htran1904@gmail.com' on input#txtEmail
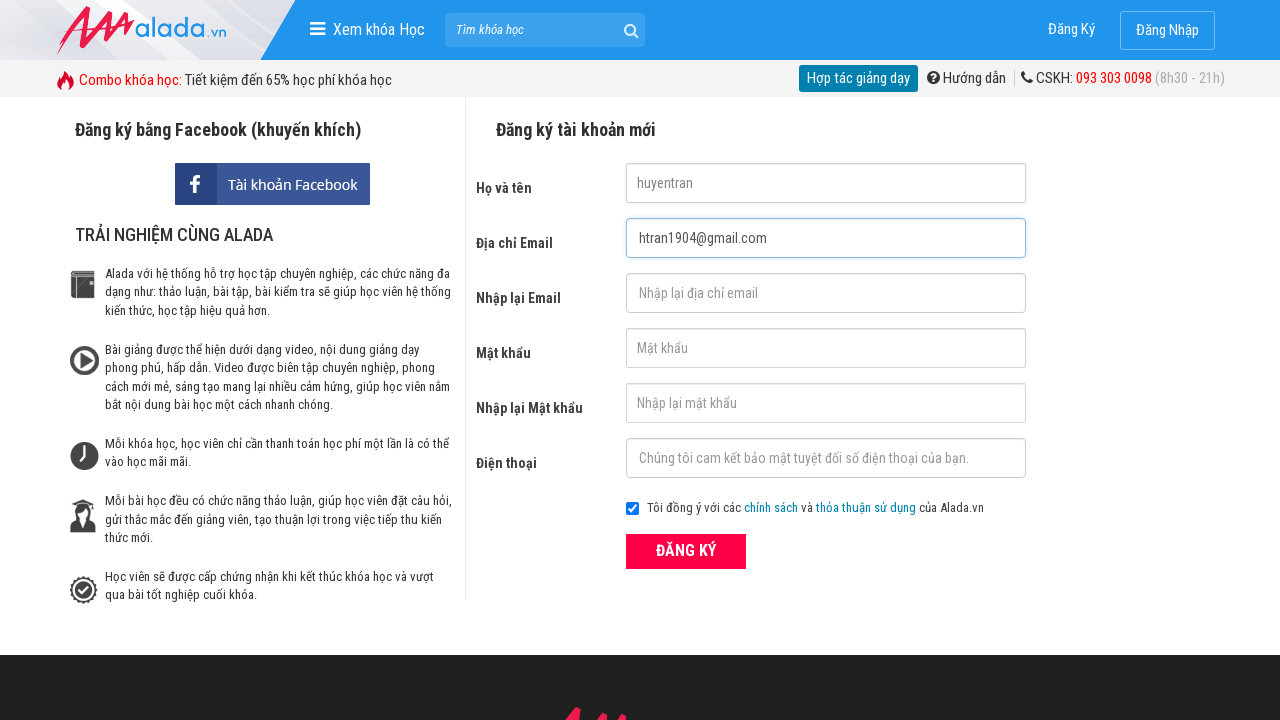

Filled confirm email field with 'htran1904@gmail.com' on input#txtCEmail
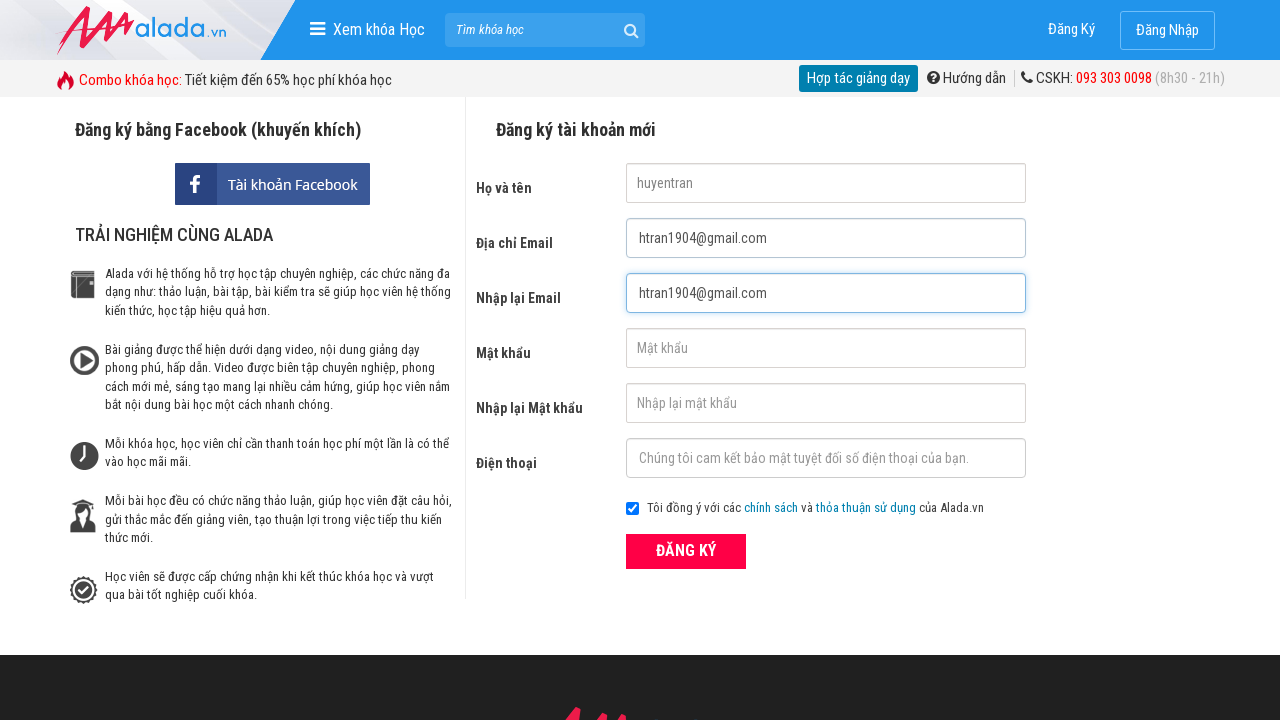

Filled password field with short password '123' (less than 6 characters) on input#txtPassword
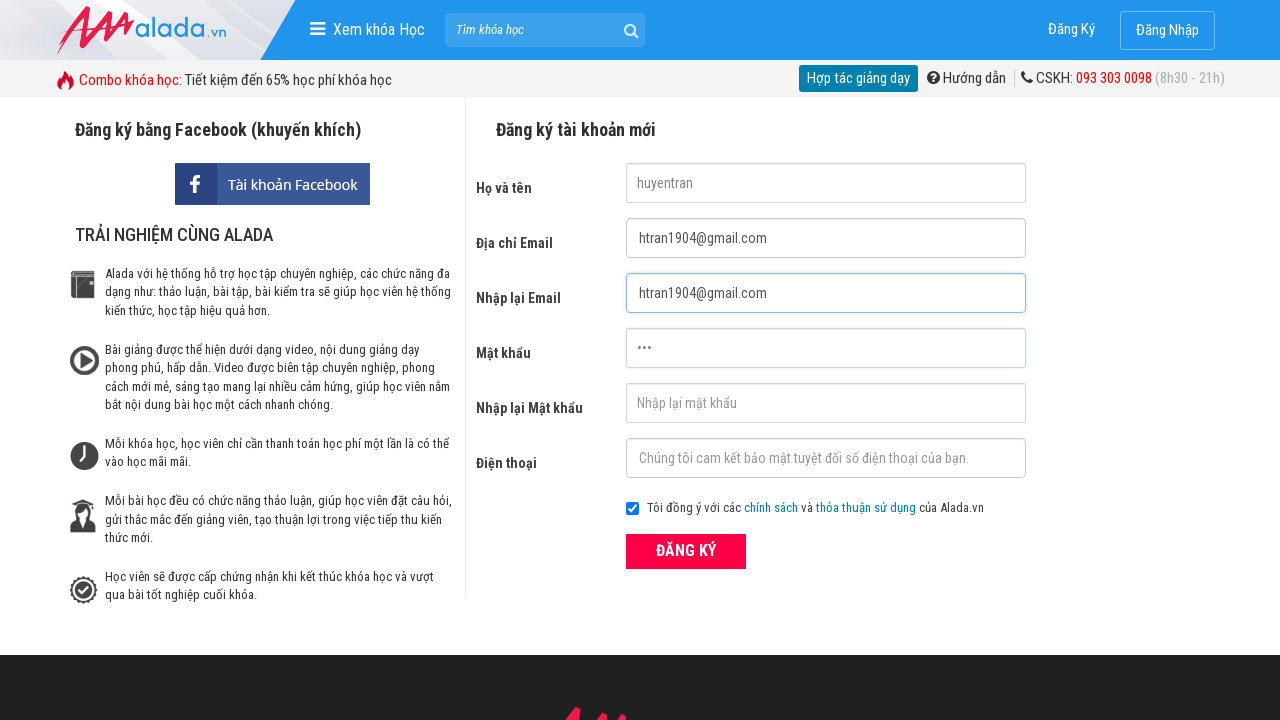

Filled confirm password field with short password '123' on input#txtCPassword
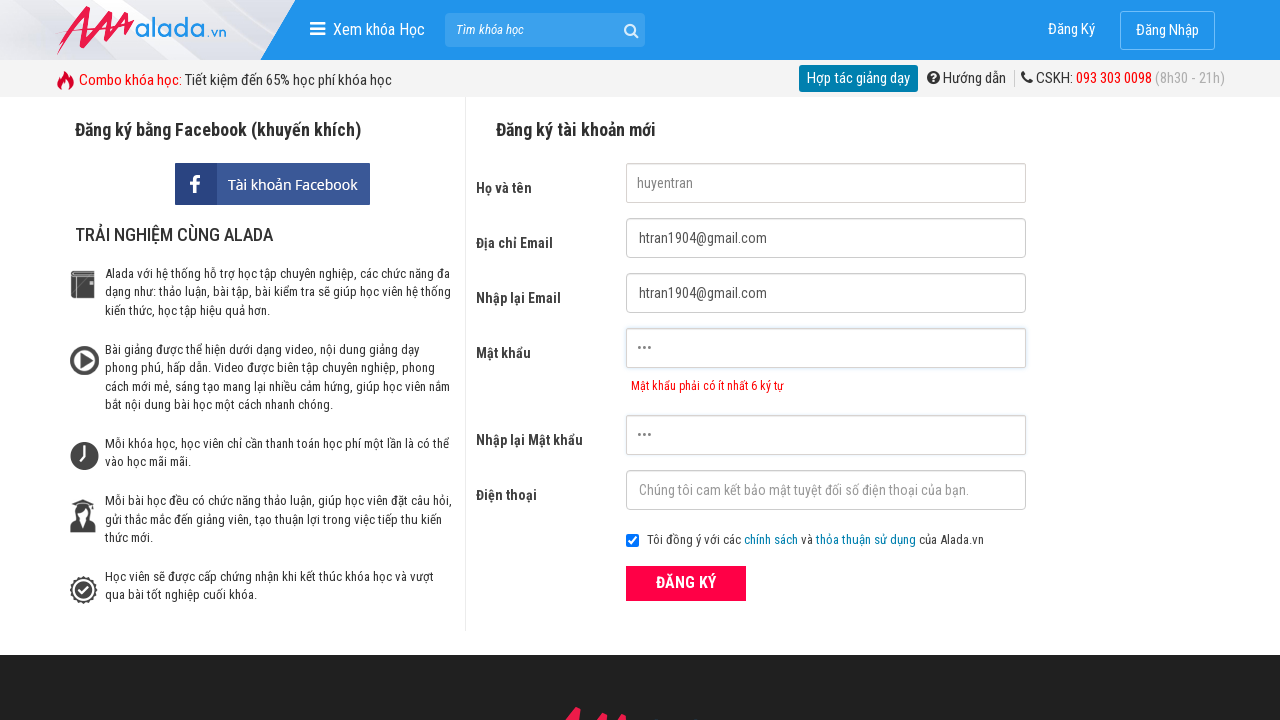

Filled phone field with '0123456789' on input#txtPhone
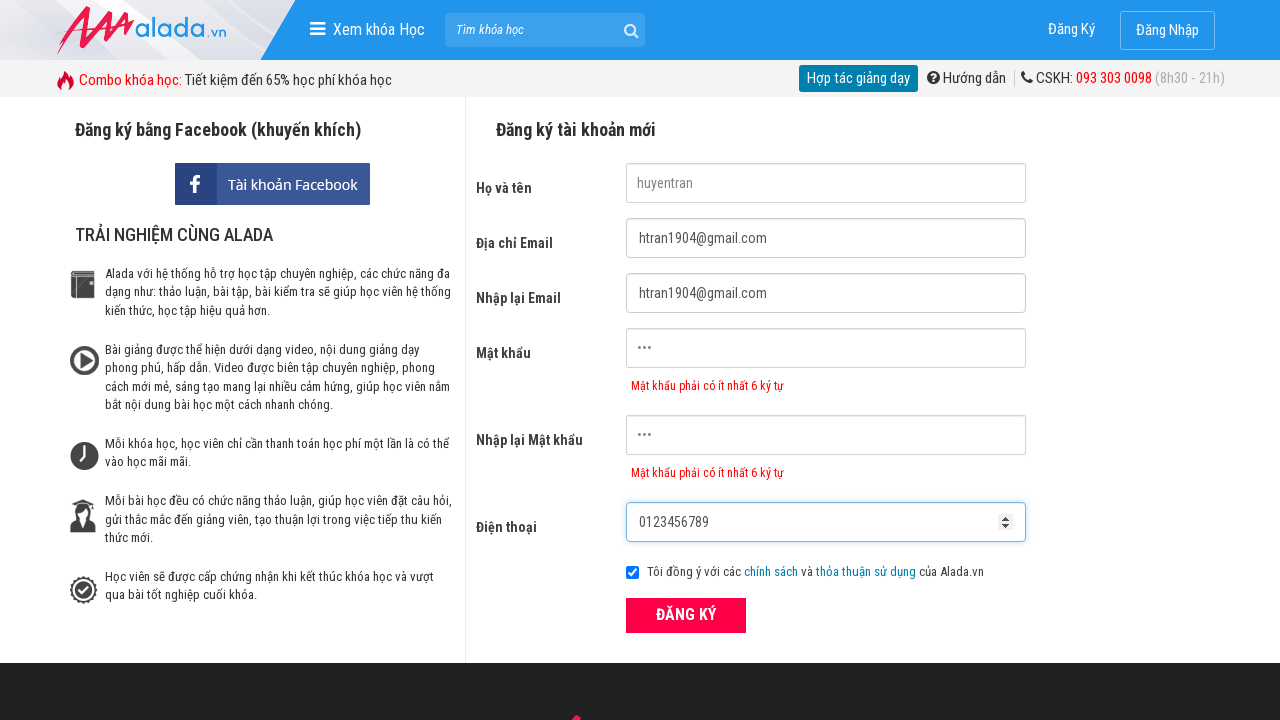

Clicked submit button to submit registration form at (686, 615) on button[type='submit']
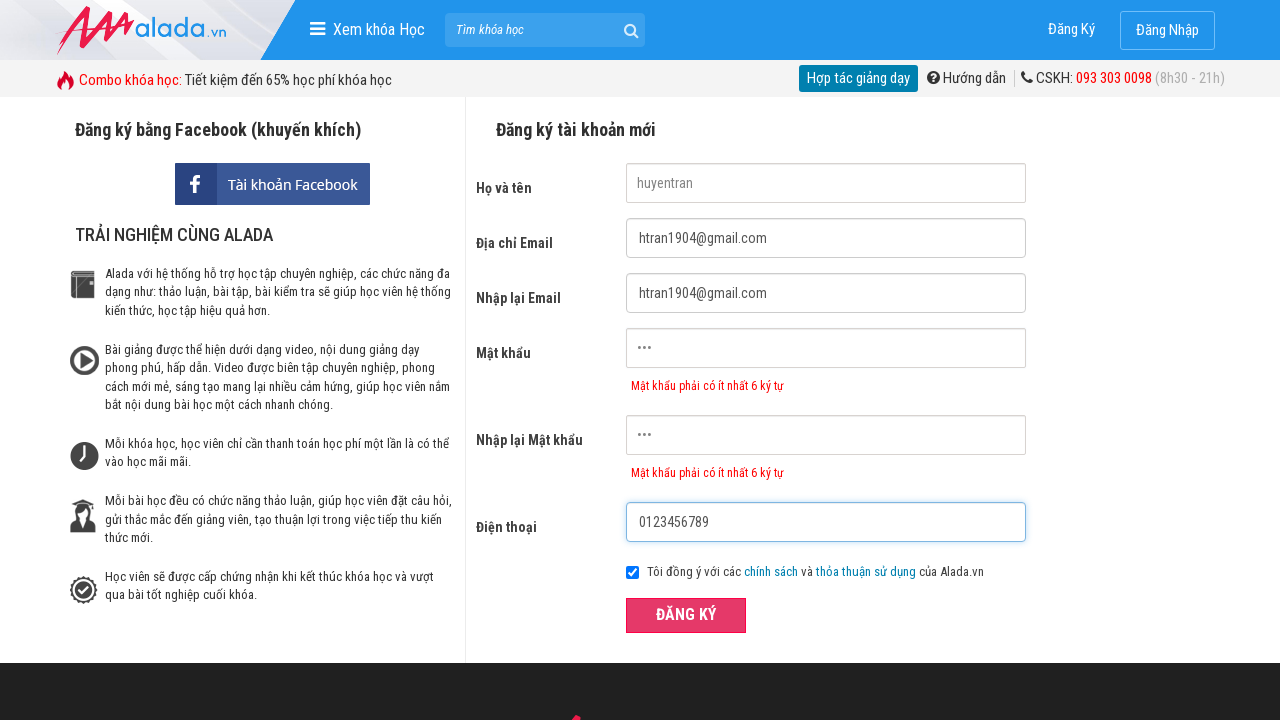

Password validation error message appeared confirming password is too short
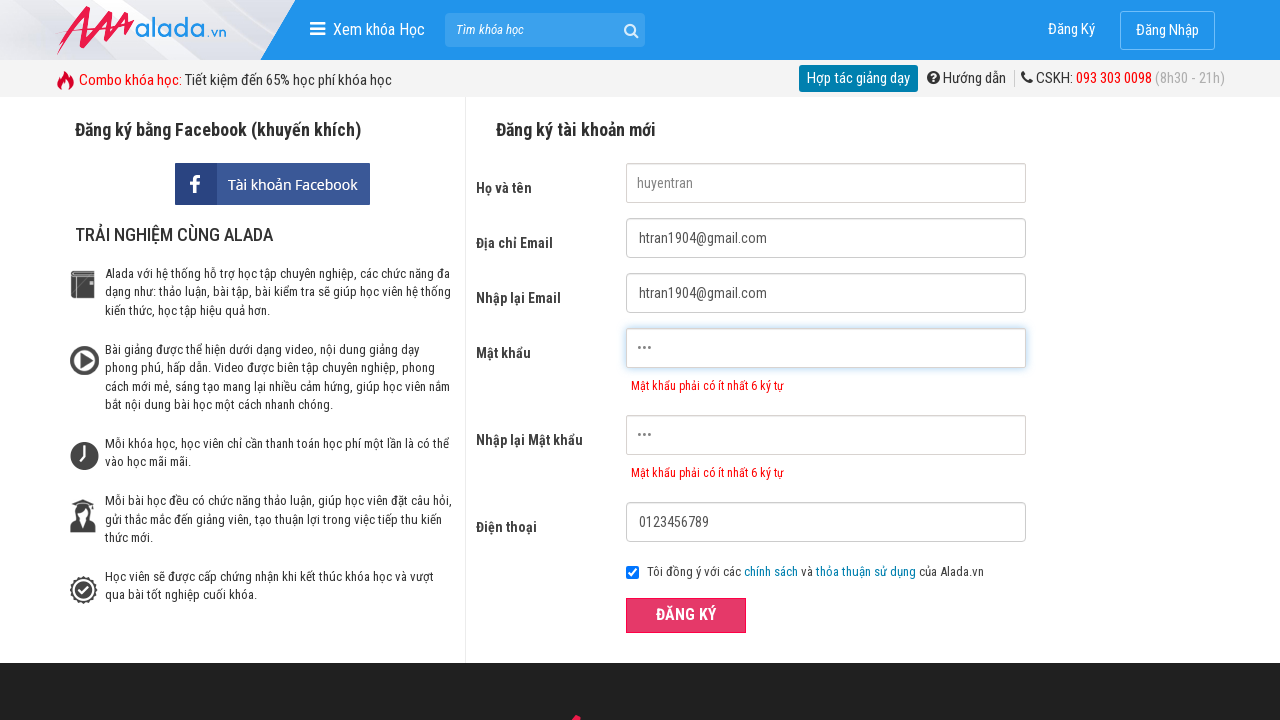

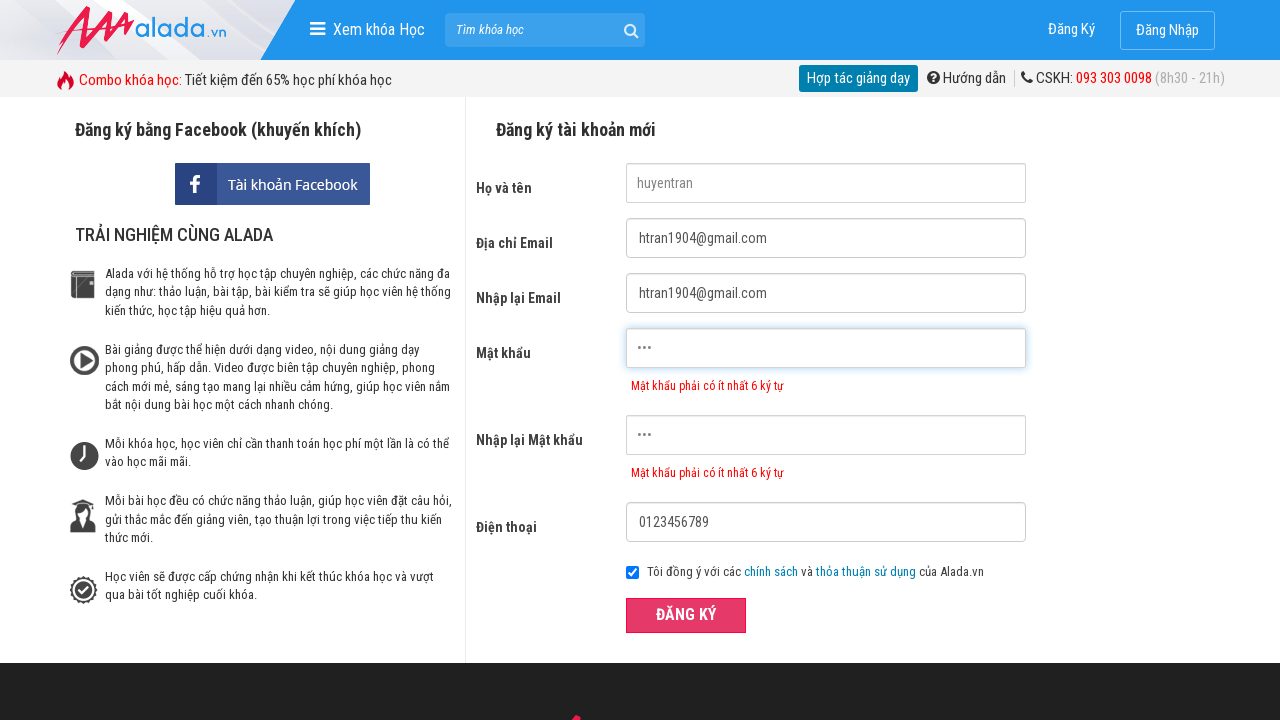